Tests web element methods on a text box form by filling a name field, clearing it, and filling it again to demonstrate basic input interactions.

Starting URL: https://demoqa.com/text-box

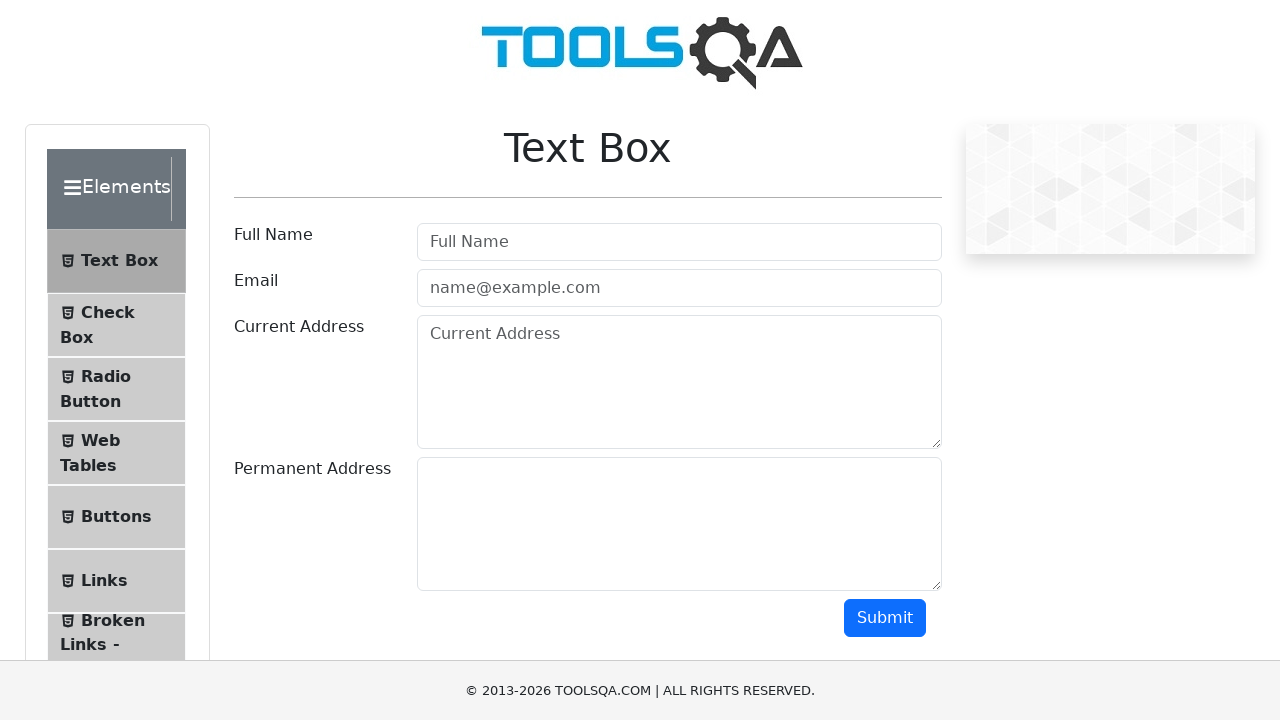

Filled name field with 'John Wick' on #userName
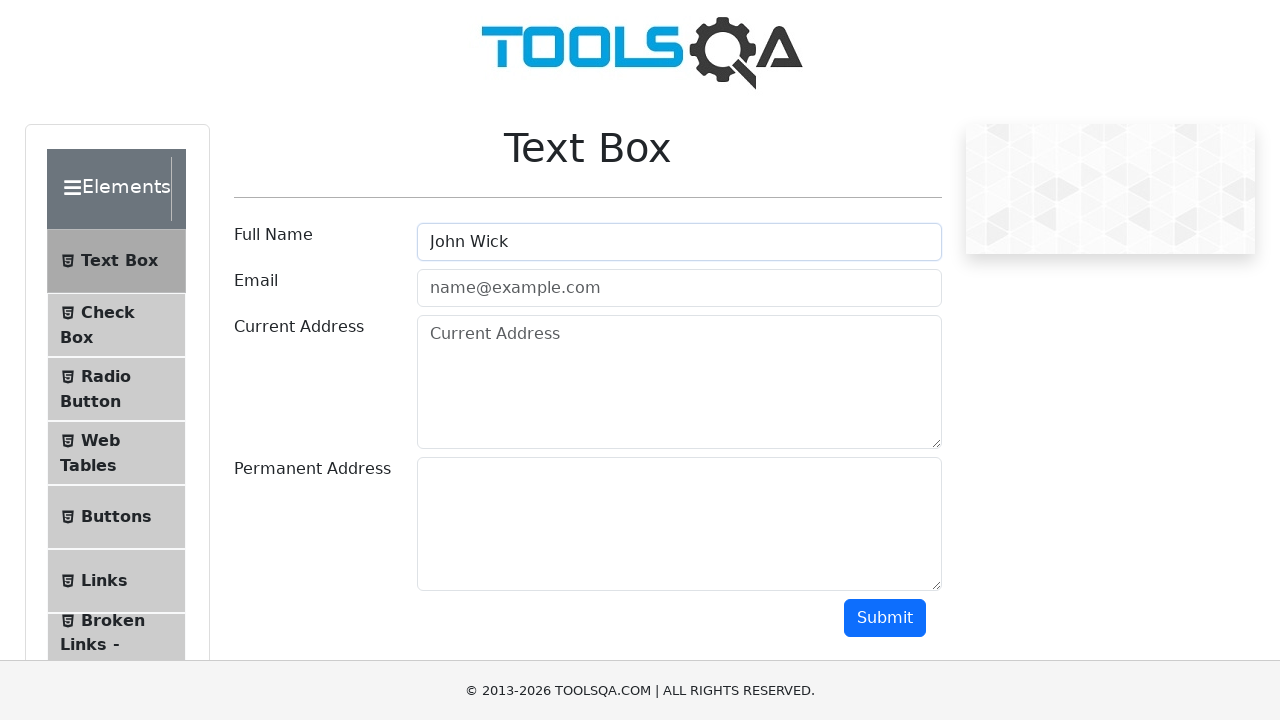

Cleared name field on #userName
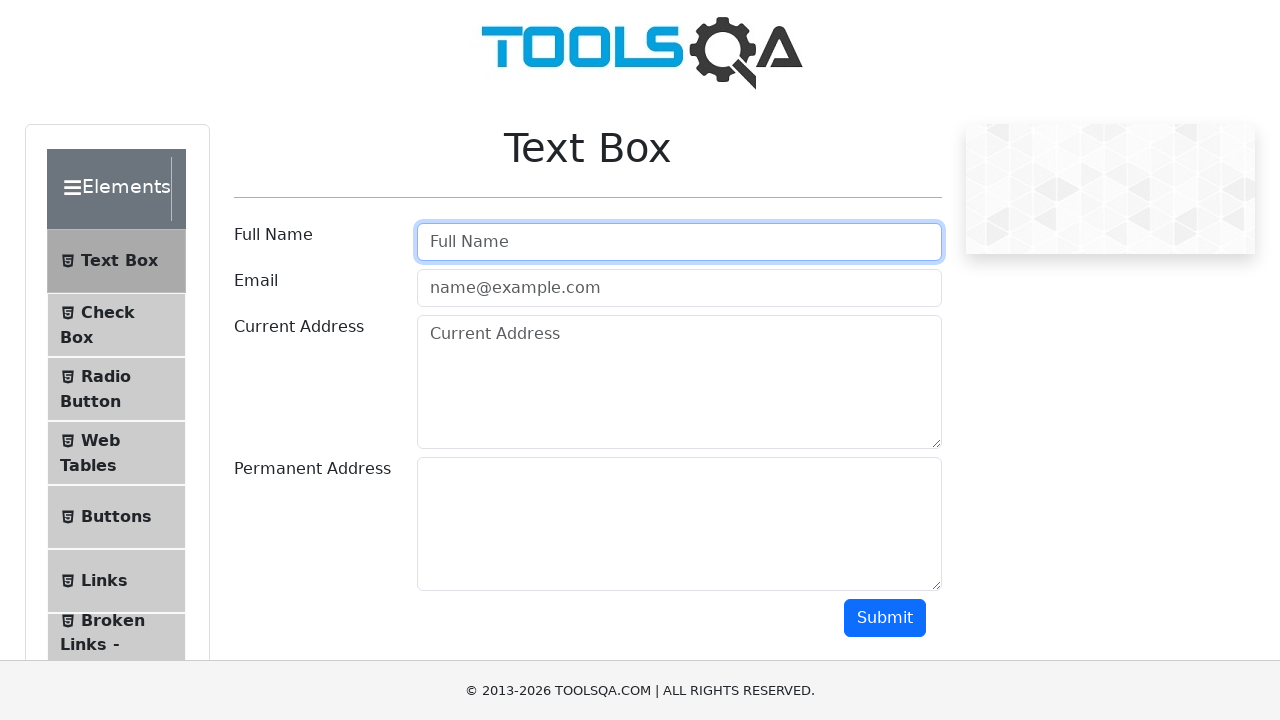

Filled name field with 'John Wick' again on #userName
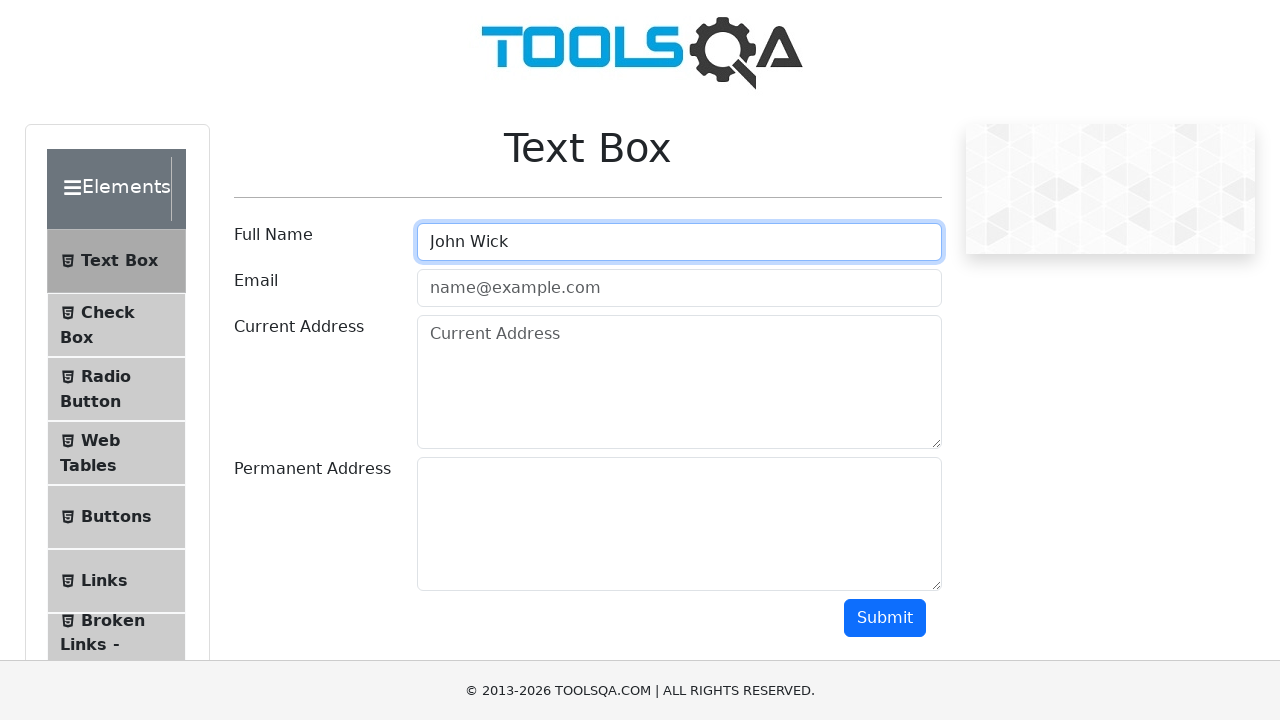

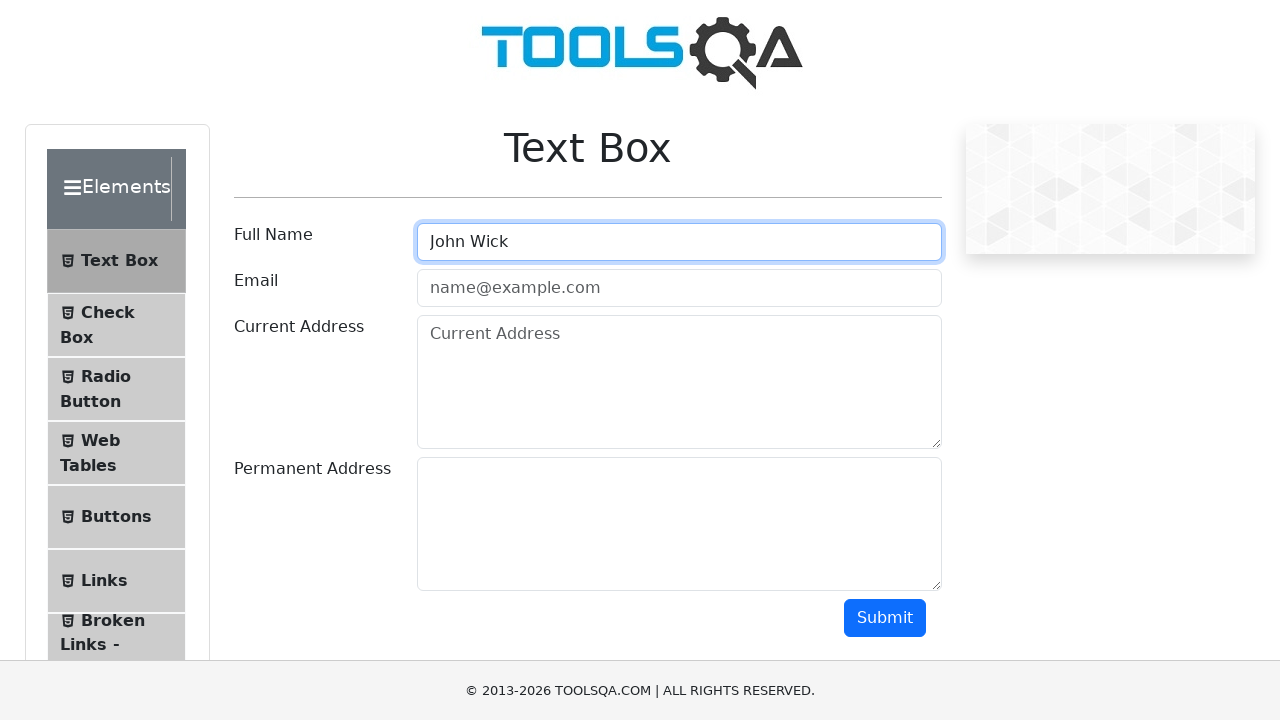